Tests login functionality with invalid credentials and verifies error message is displayed

Starting URL: https://naveenautomationlabs.com/opencart/index.php?route=account/login

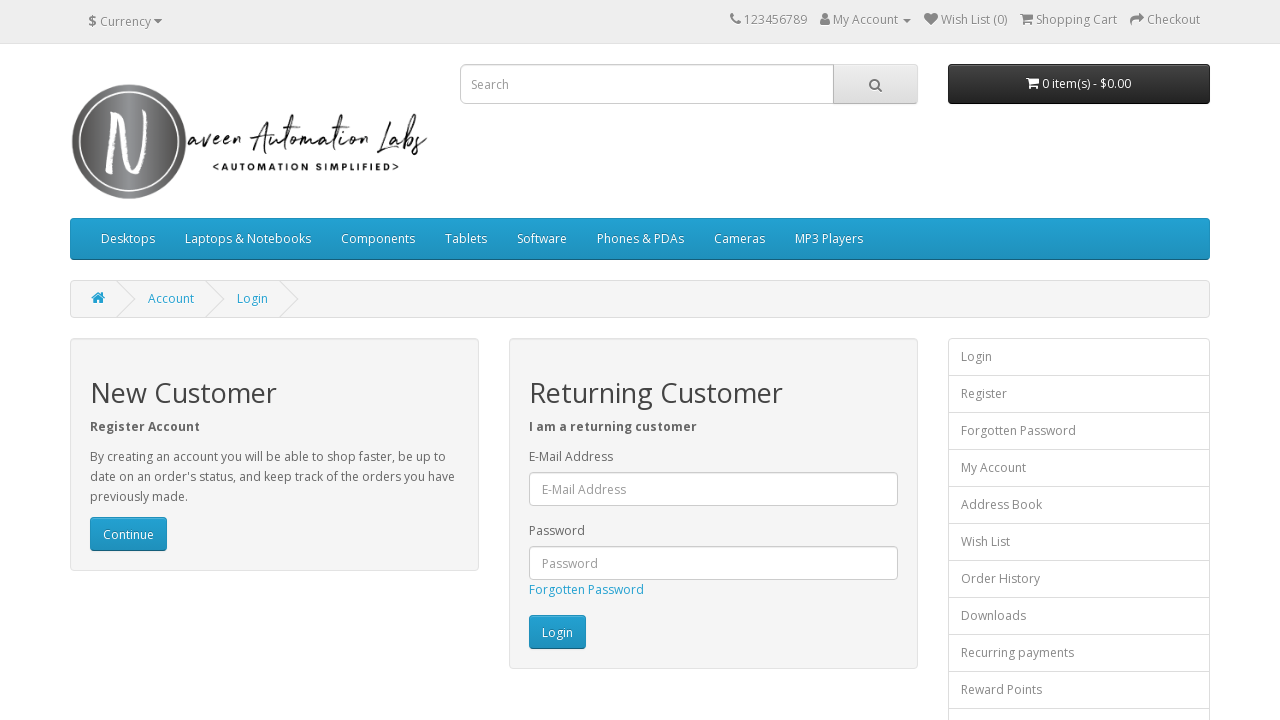

Filled email field with 'testselenium123@gmail.com' on #input-email
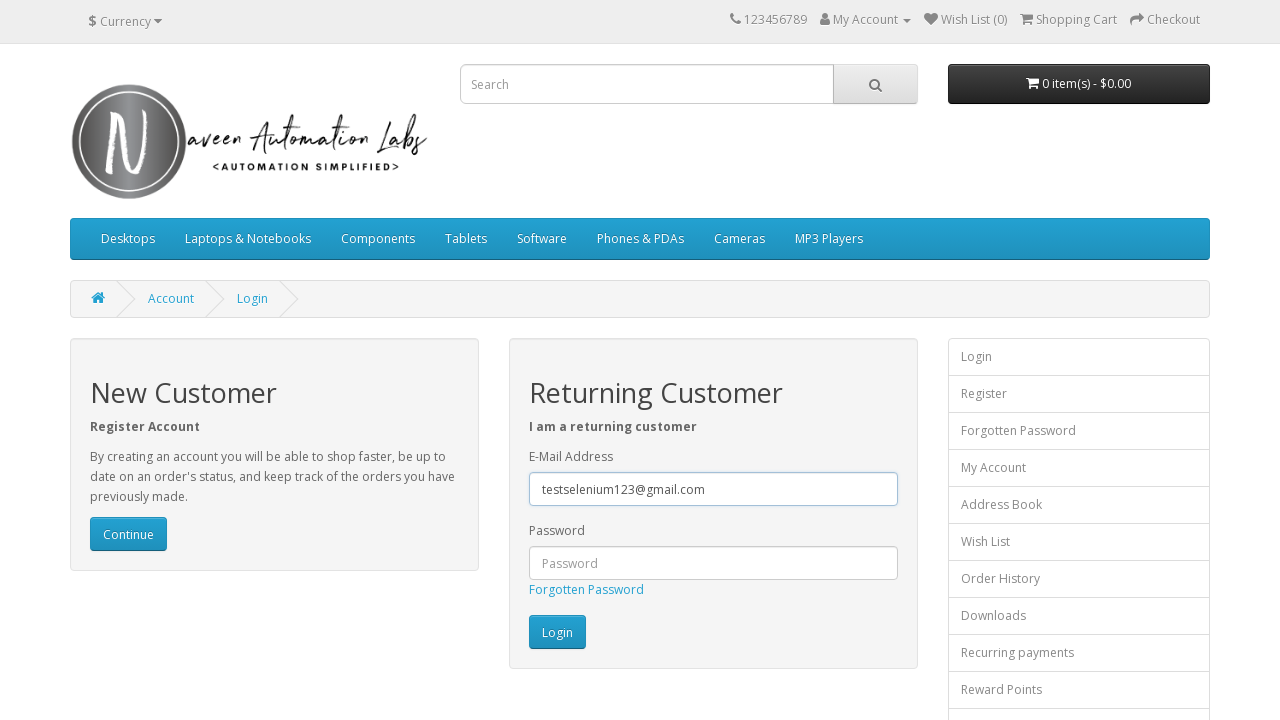

Filled password field with 'test@123' on #input-password
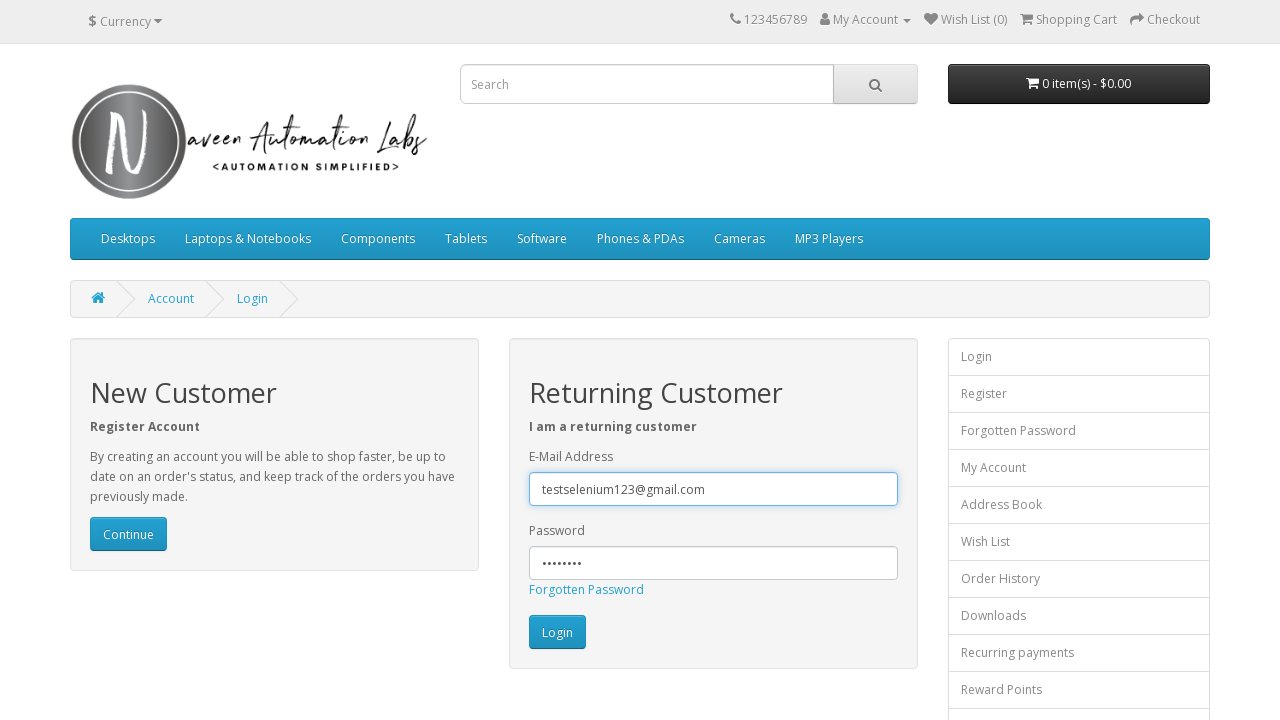

Clicked login button at (557, 632) on input[value='Login']
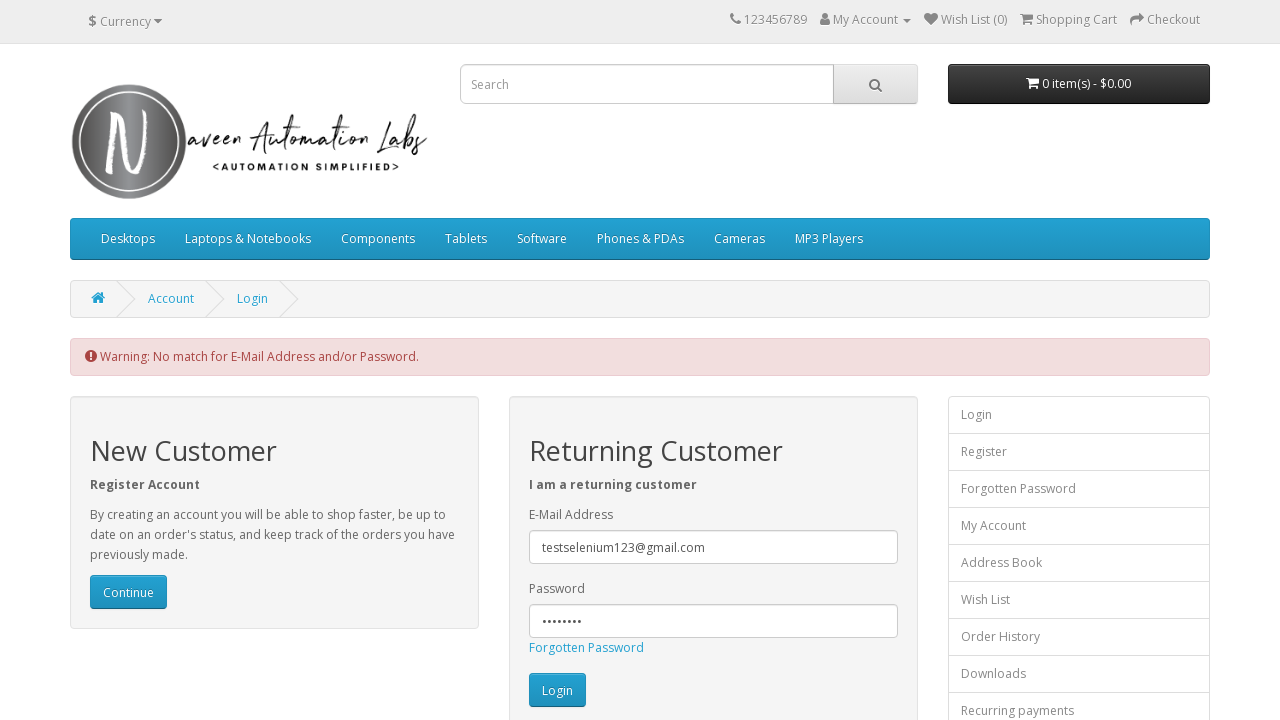

Retrieved error message from alert dismissible element
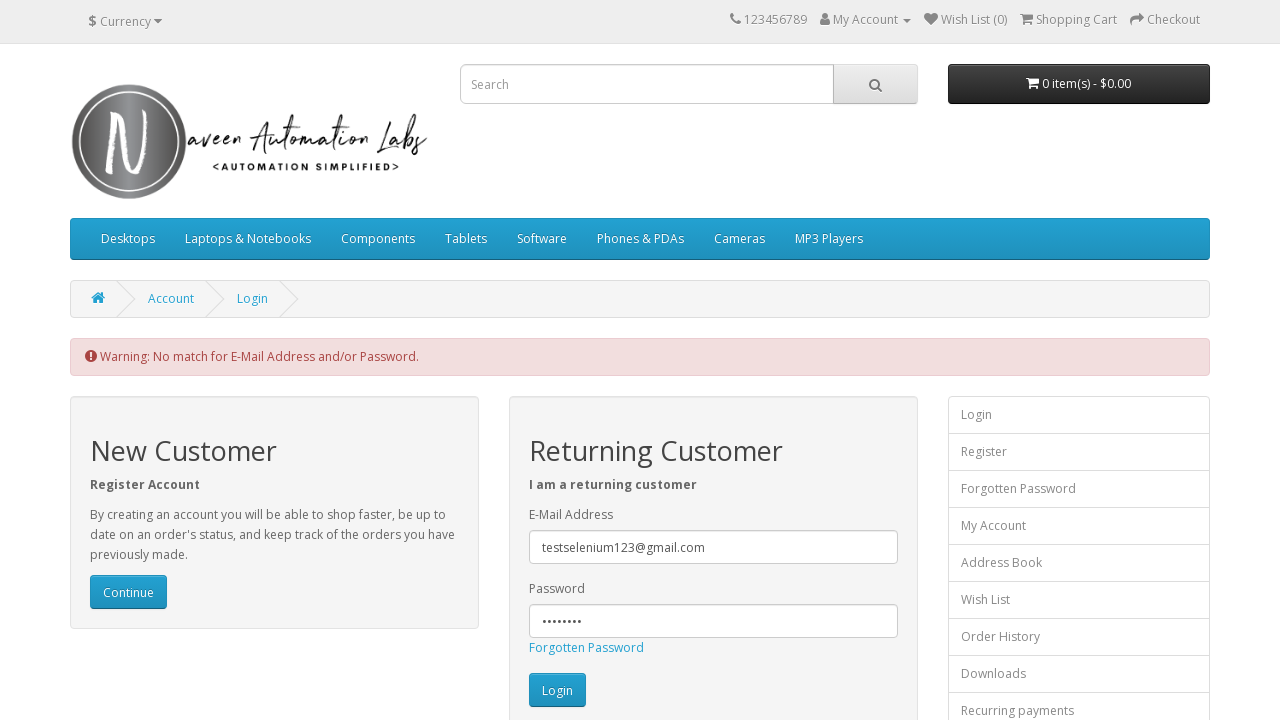

Verified error message matches expected invalid credentials warning
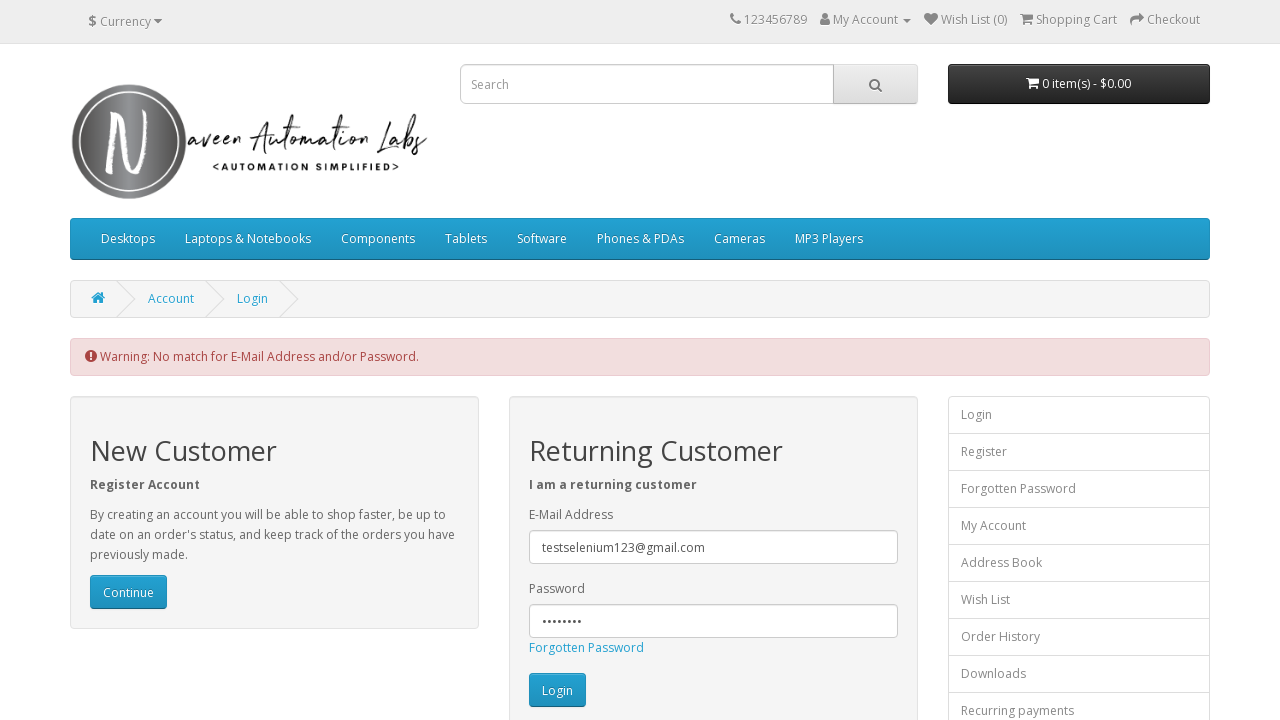

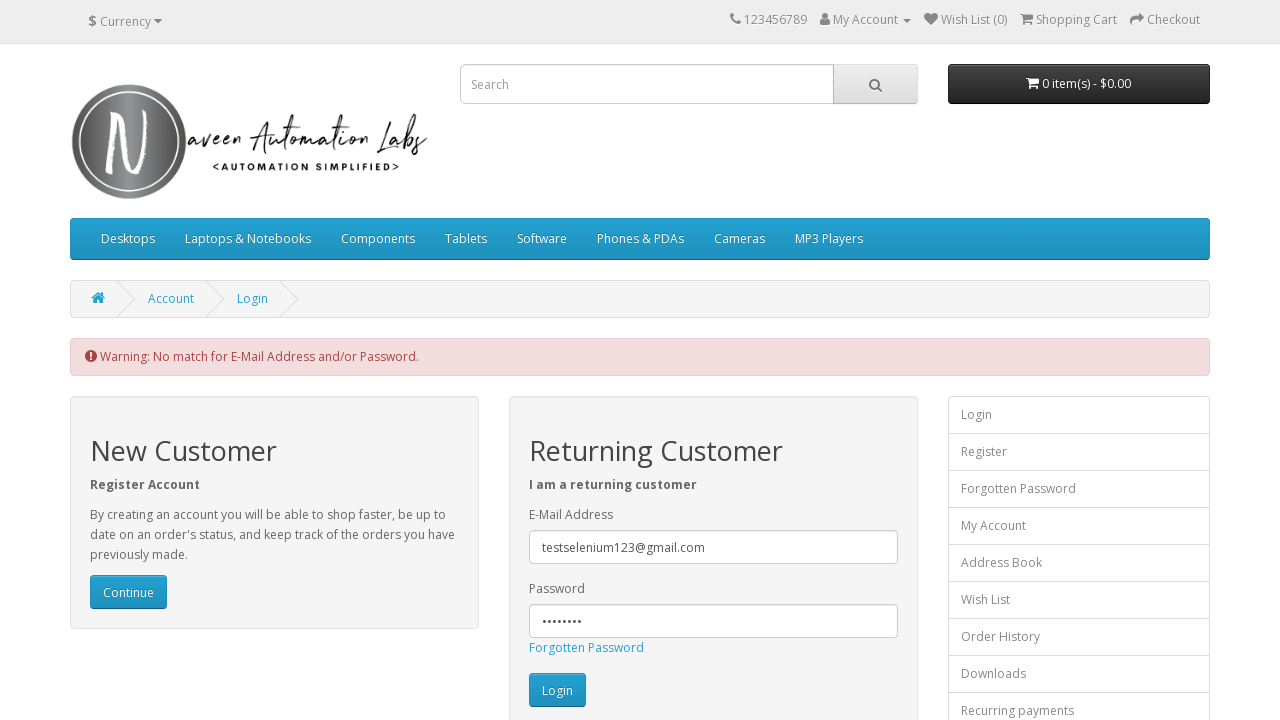